Tests the hover menu functionality on SpiceJet website by hovering over the "Add-ons" menu item and clicking on the "Student Discount" option from the dropdown.

Starting URL: https://www.spicejet.com/

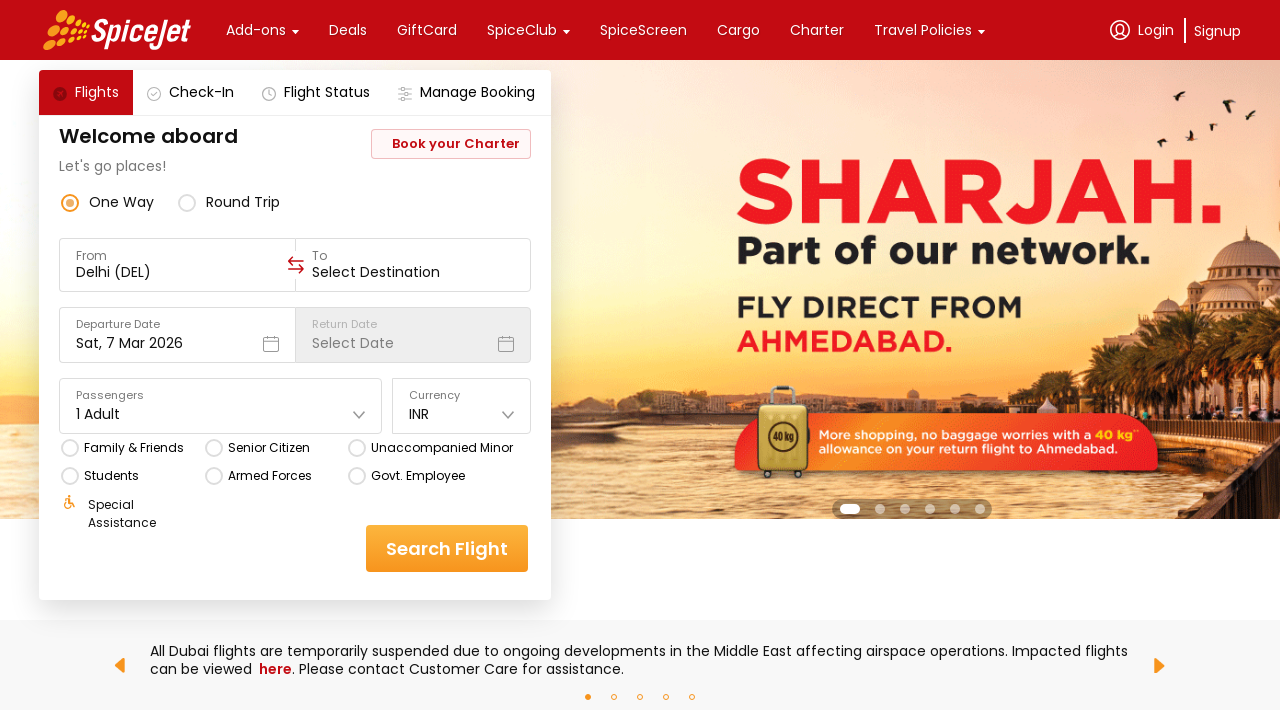

Hovered over 'Add-ons' menu item to reveal dropdown at (256, 30) on xpath=//div[text()='Add-ons']
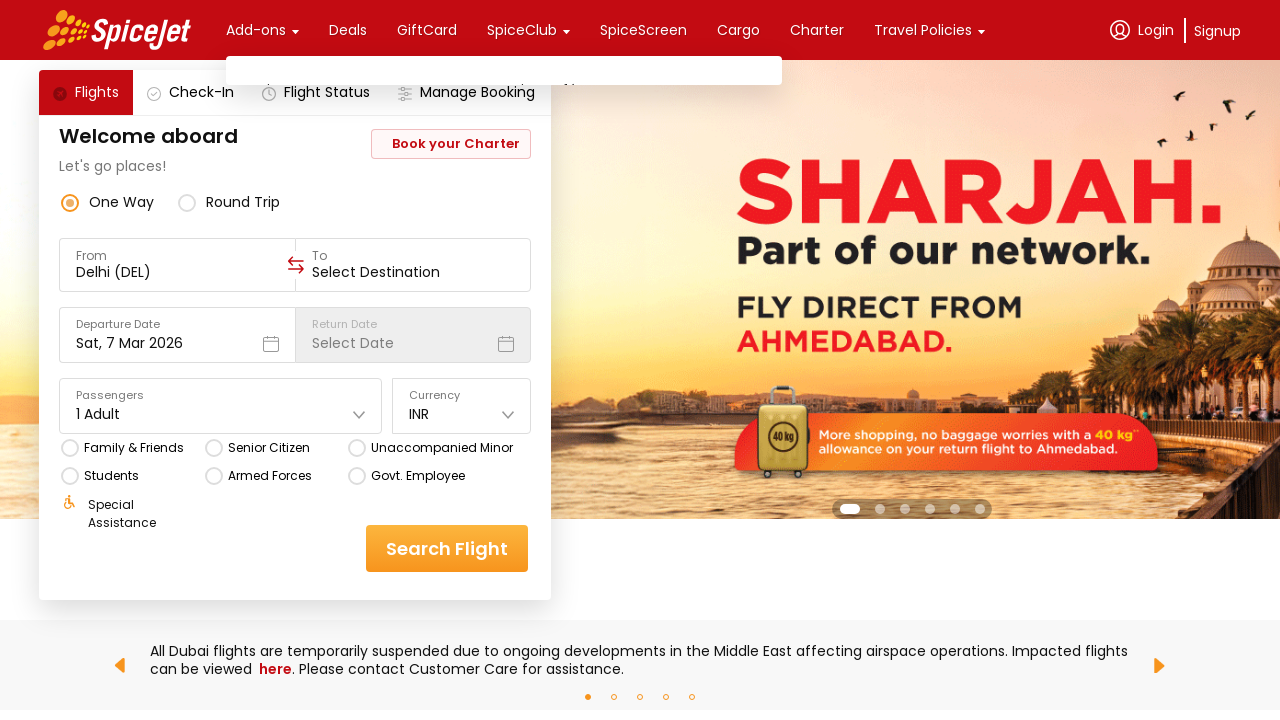

Clicked on 'Student Discount' option from the dropdown menu at (631, 189) on xpath=//div[text()='Student Discount']
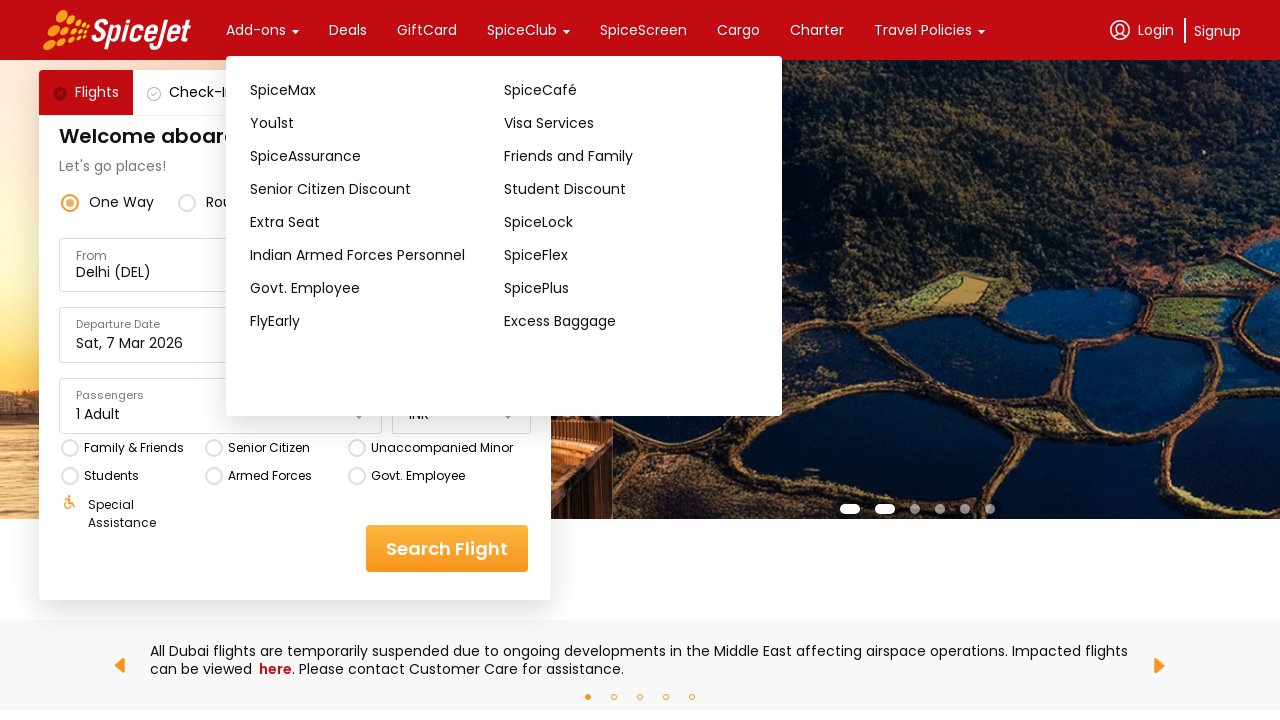

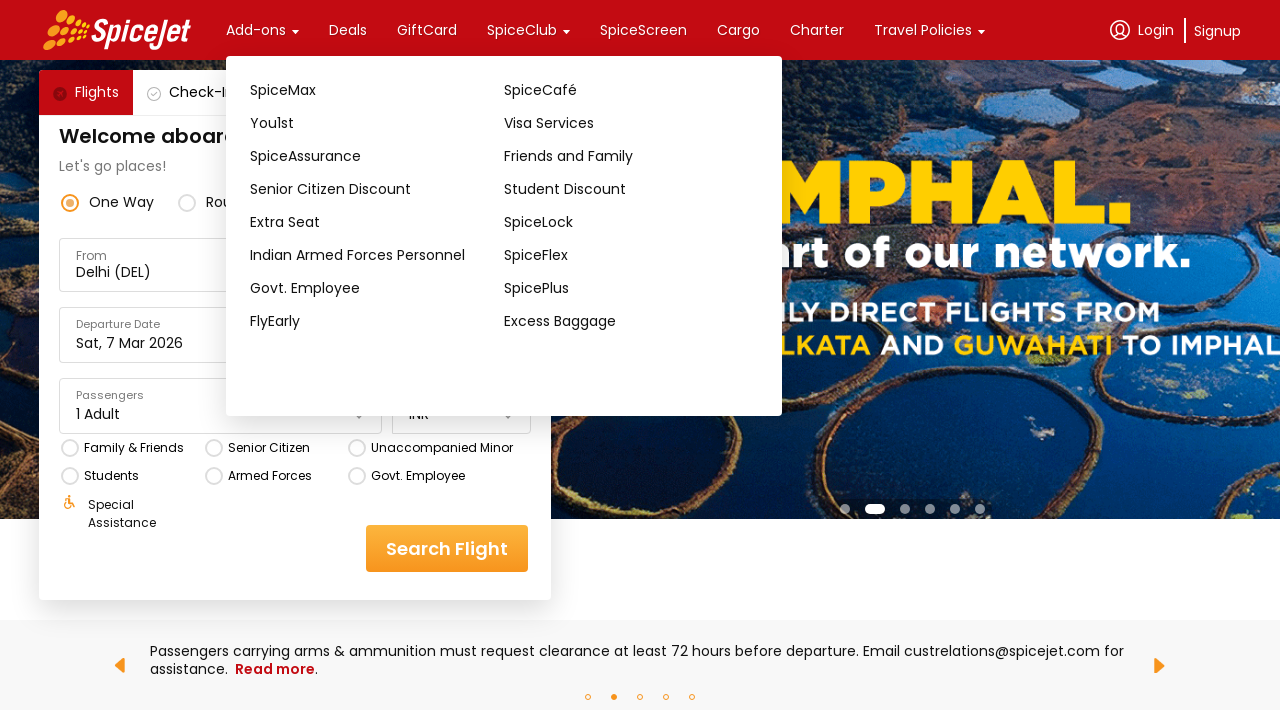